Tests a basic calculator application by selecting concatenate operation, entering text values, and verifying the concatenation result

Starting URL: https://testsheepnz.github.io/BasicCalculator.html

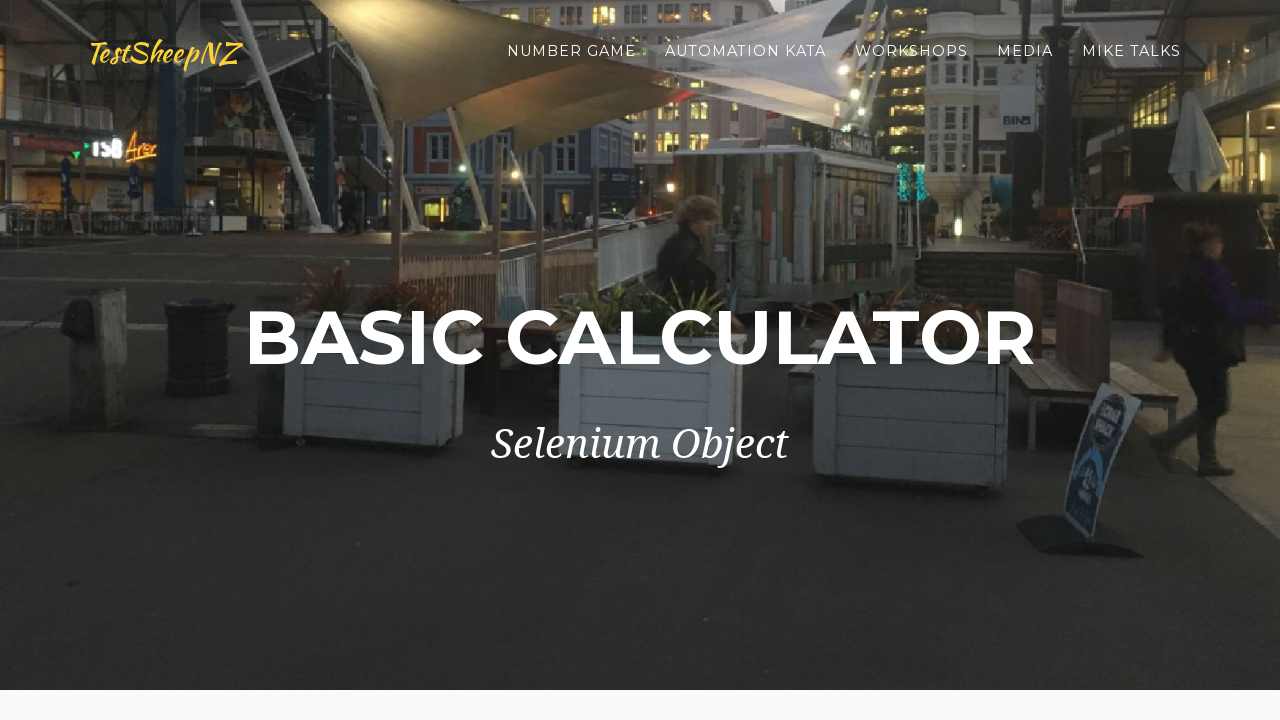

Scrolled to bottom of page
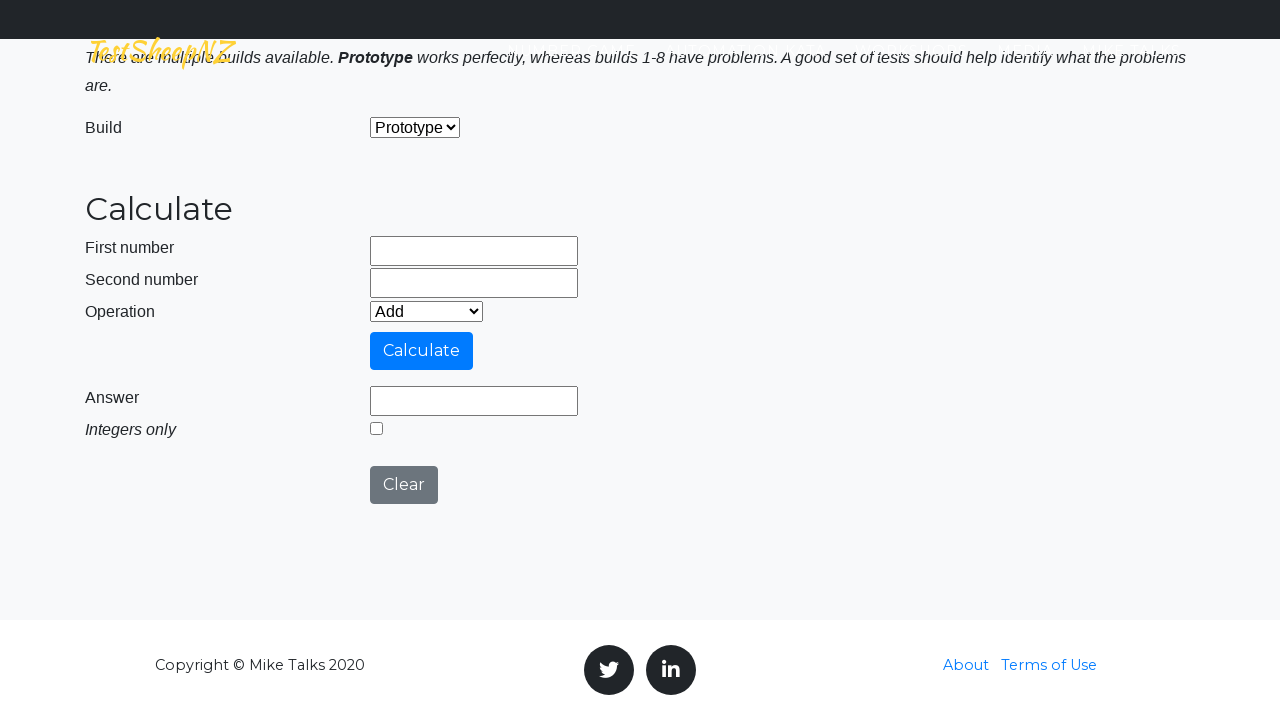

Selected first build option on #selectBuild
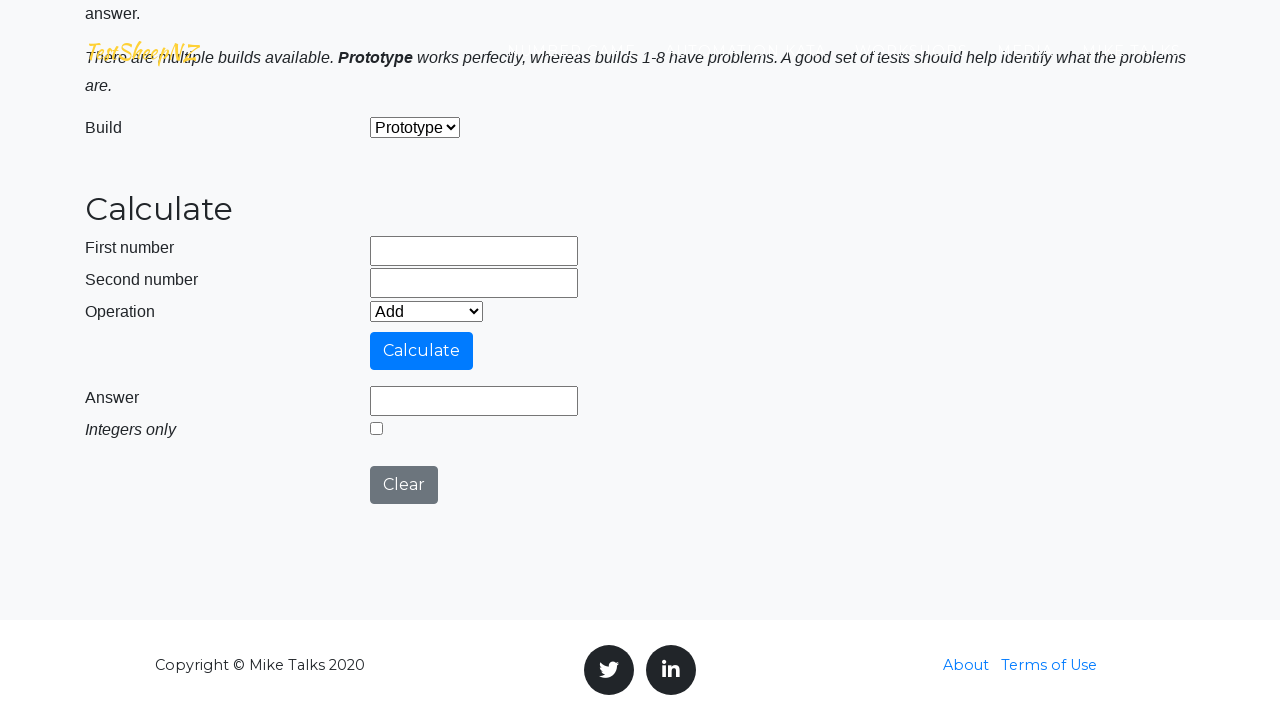

Selected concatenate operation on #selectOperationDropdown
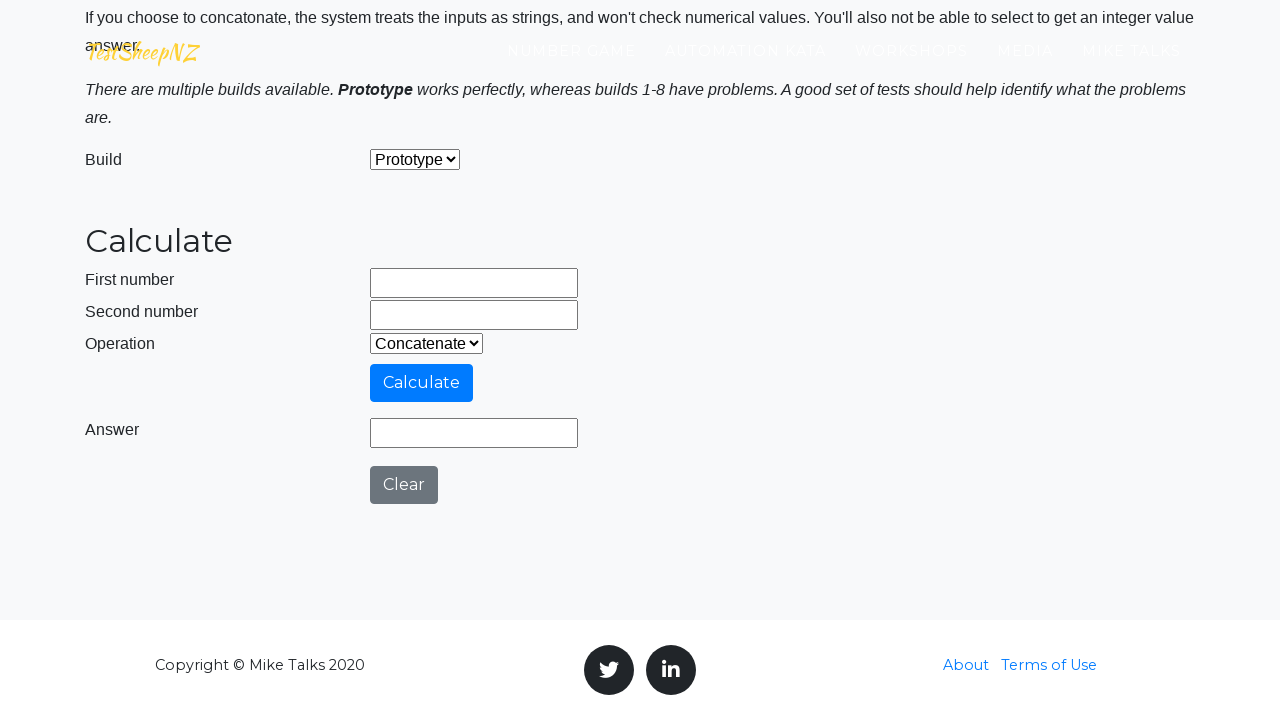

Entered 'gs' in first value field on #number1Field
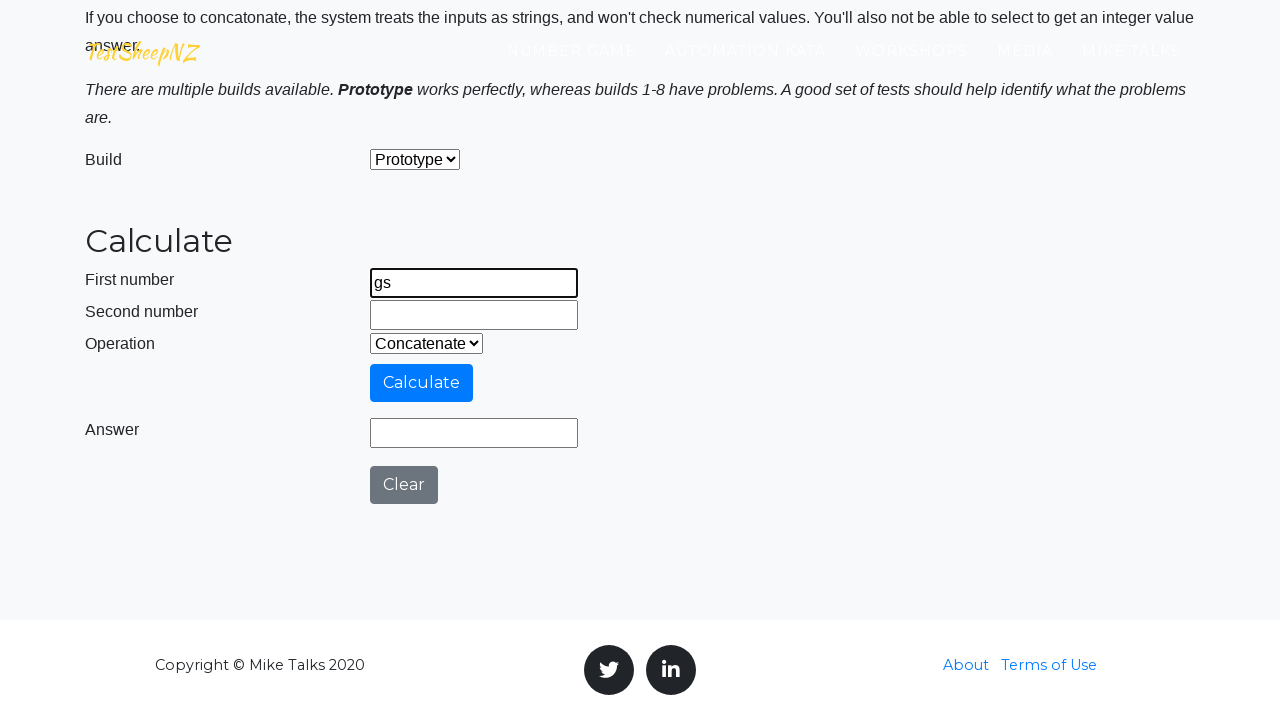

Entered 'bu' in second value field on #number2Field
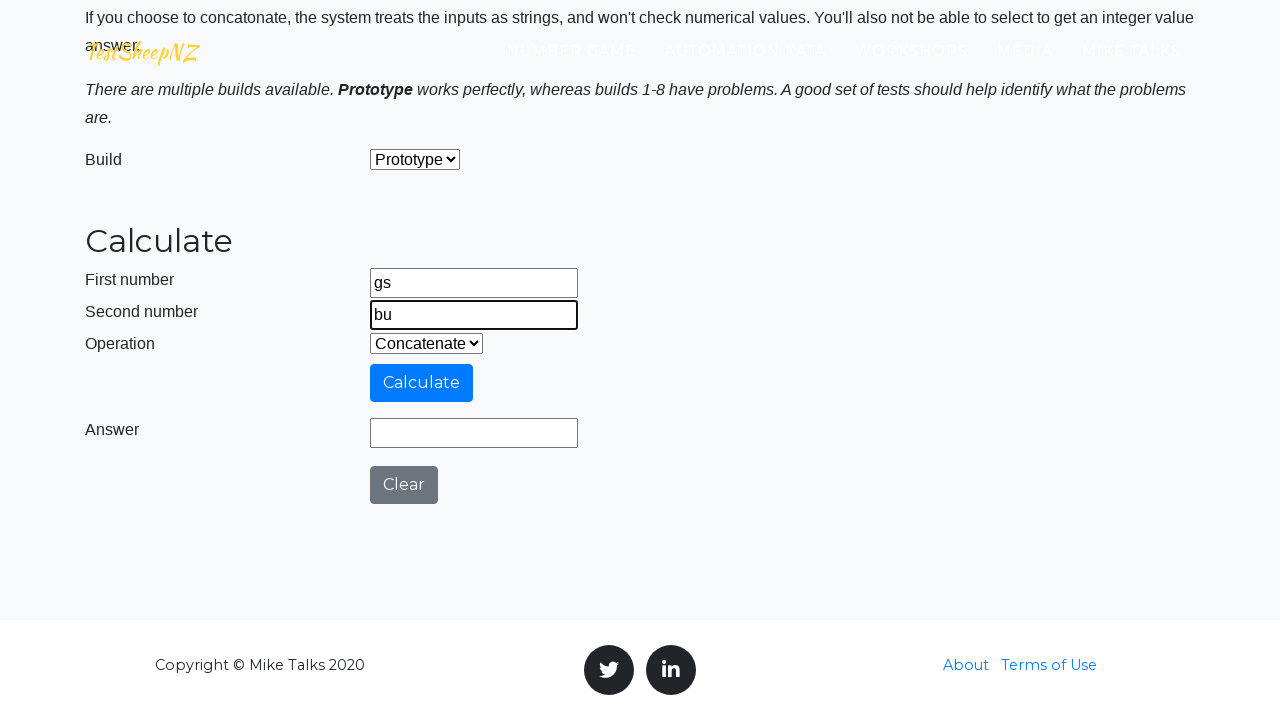

Clicked calculate button at (422, 383) on #calculateButton
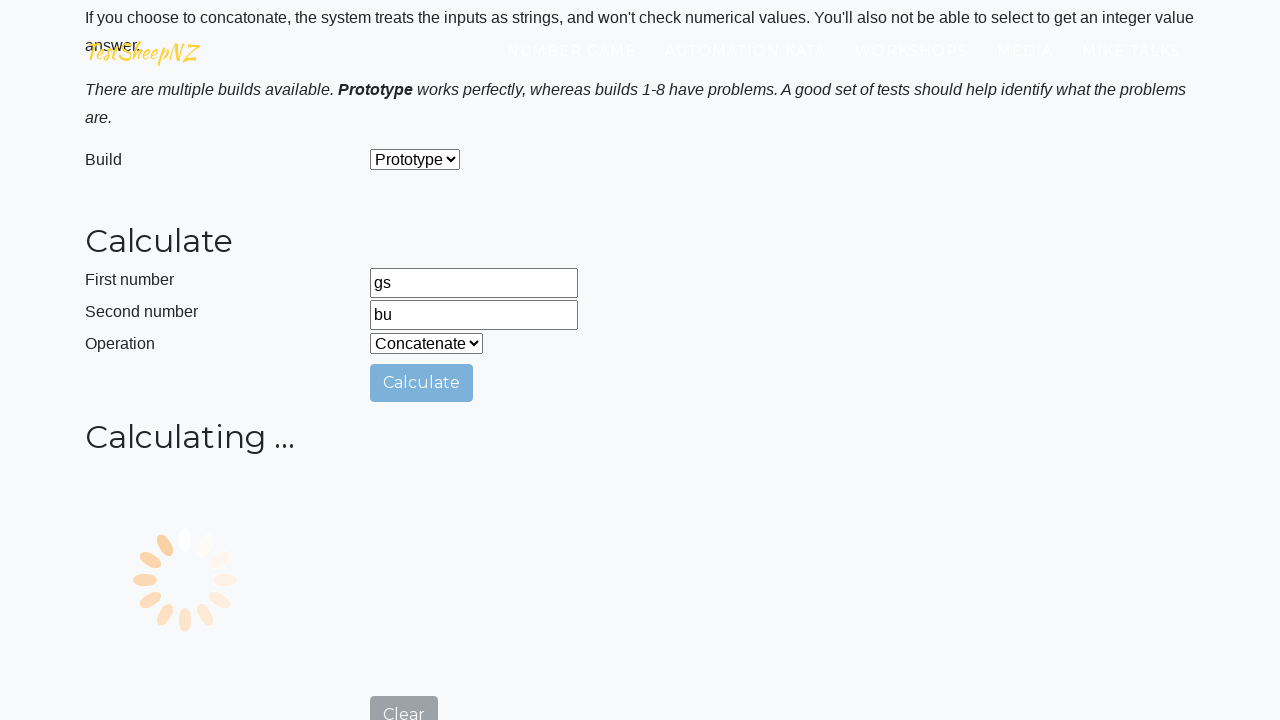

Retrieved result value: 'gsbu'
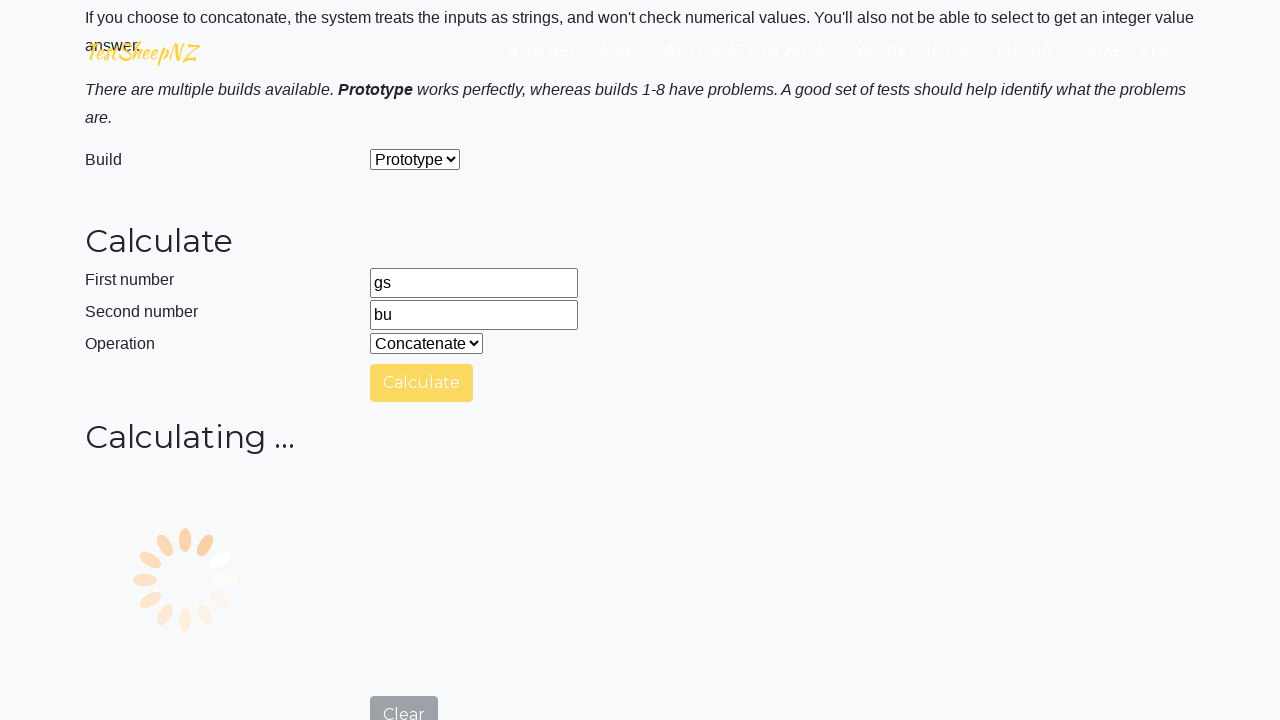

Verified concatenation result is 'gsbu'
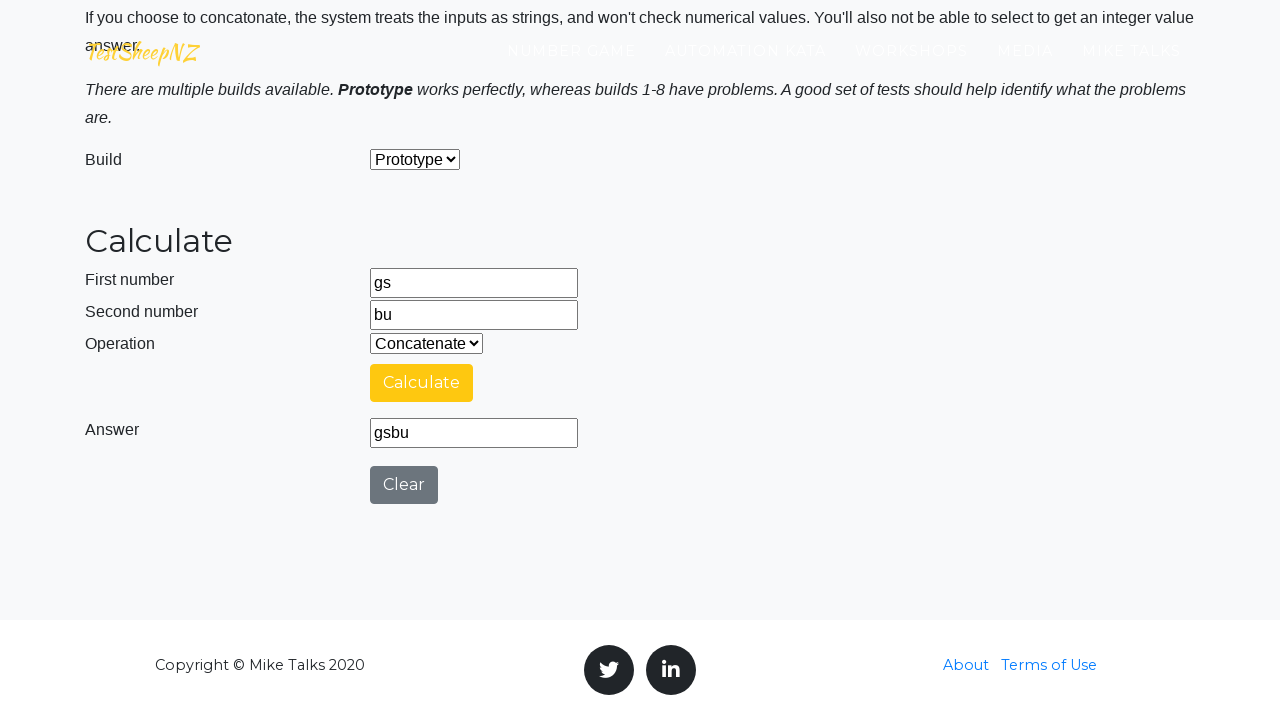

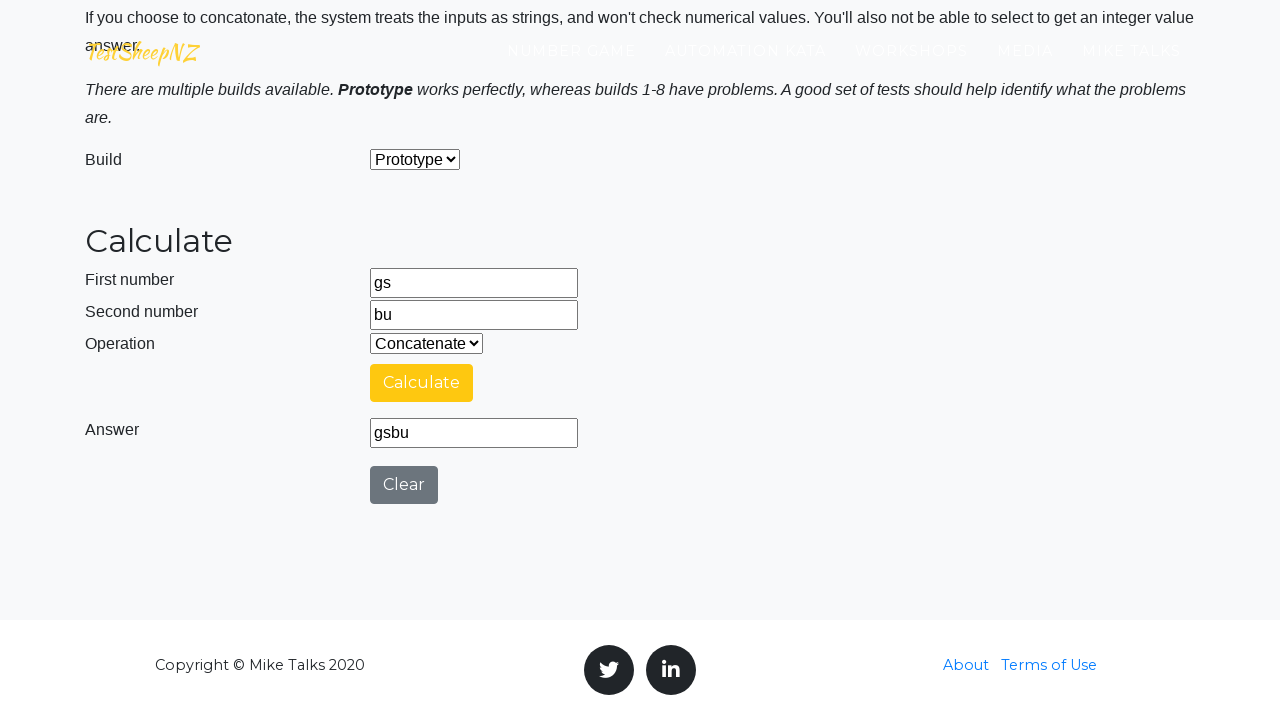